Tests JavaScript alert handling by triggering both simple alerts and confirmation dialogs, demonstrating accept and dismiss functionality

Starting URL: https://www.rahulshettyacademy.com/AutomationPractice/

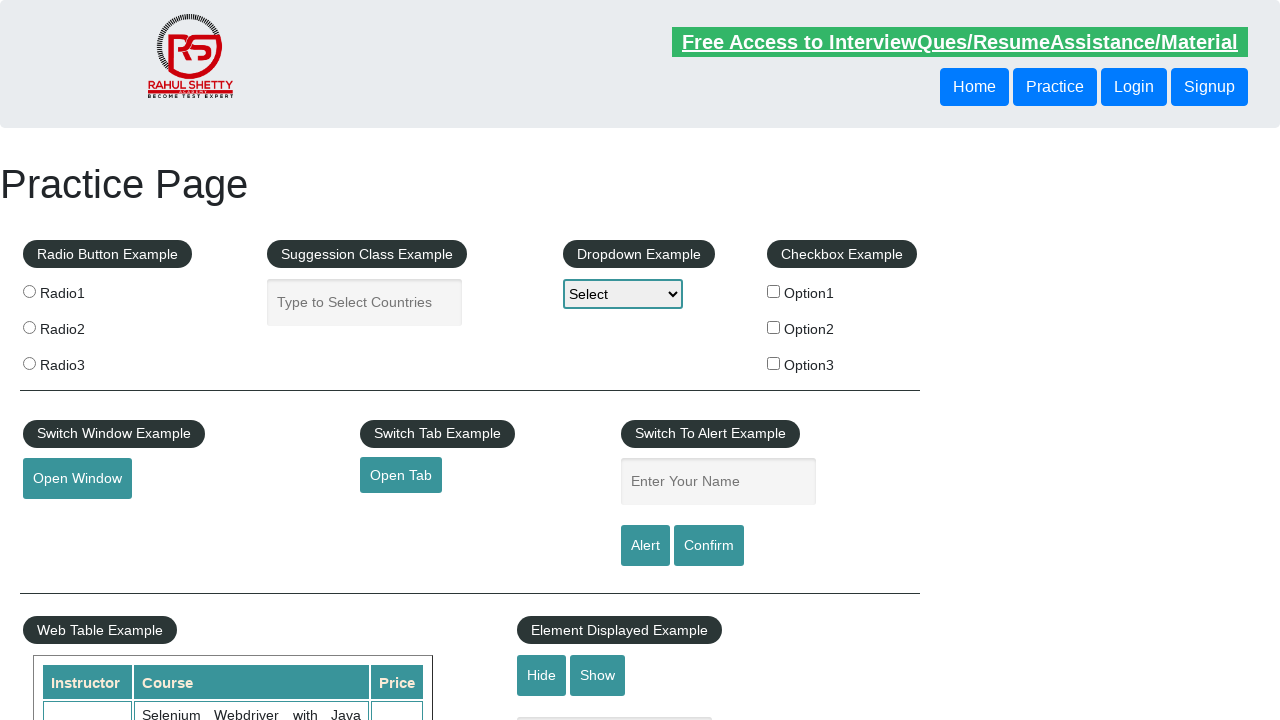

Filled name field with 'Gagan' for alert test on input#name
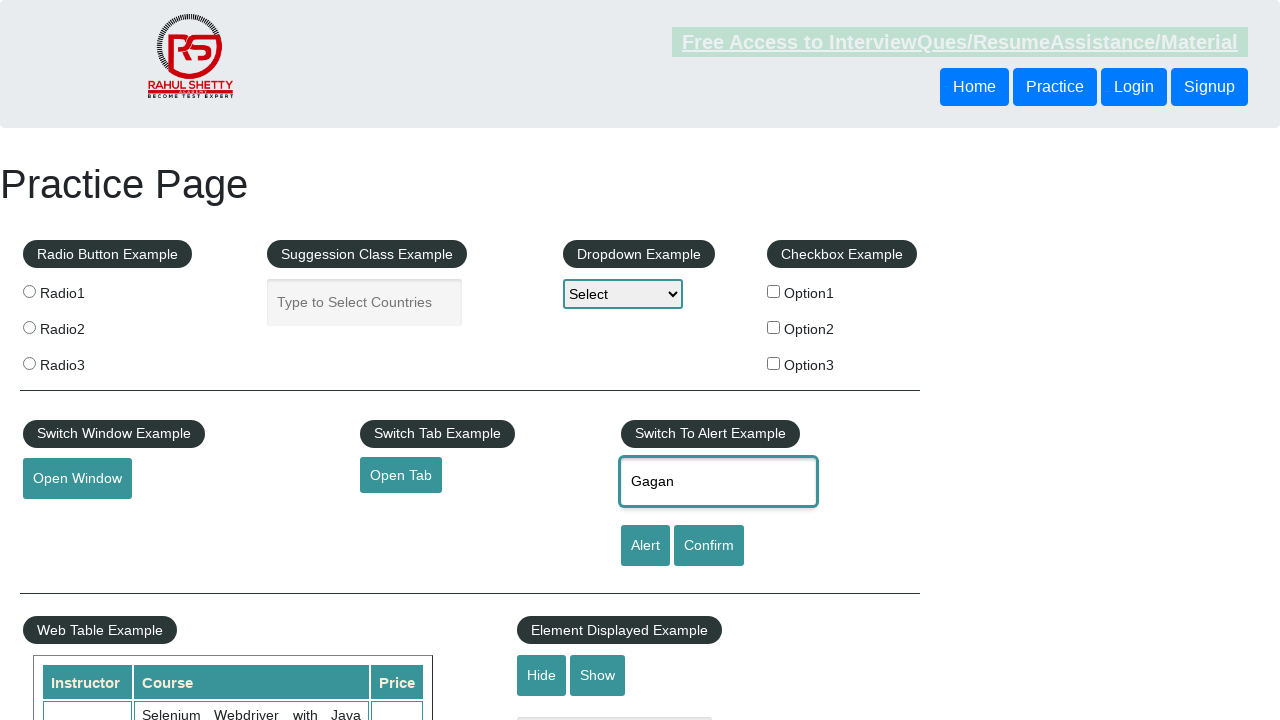

Clicked alert button to trigger simple alert at (645, 546) on input#alertbtn
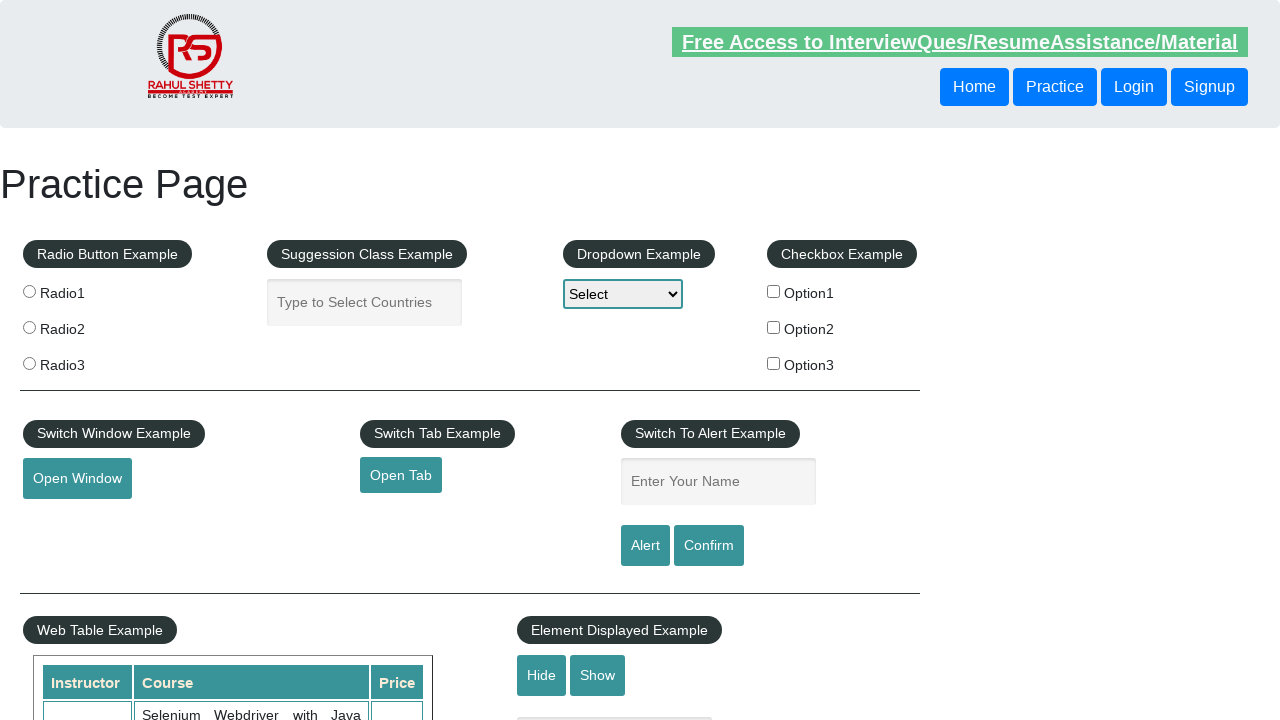

Set up dialog handler to accept simple alert
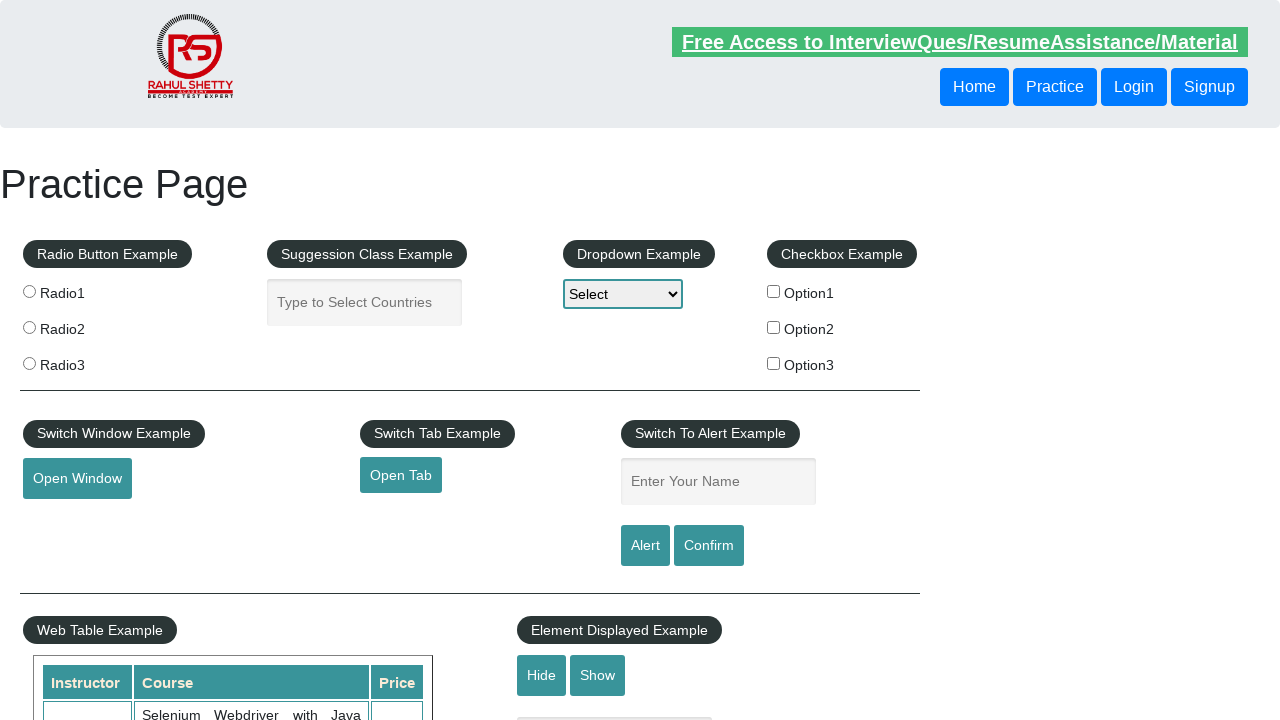

Filled name field with 'Gagan' again for confirmation test on input#name
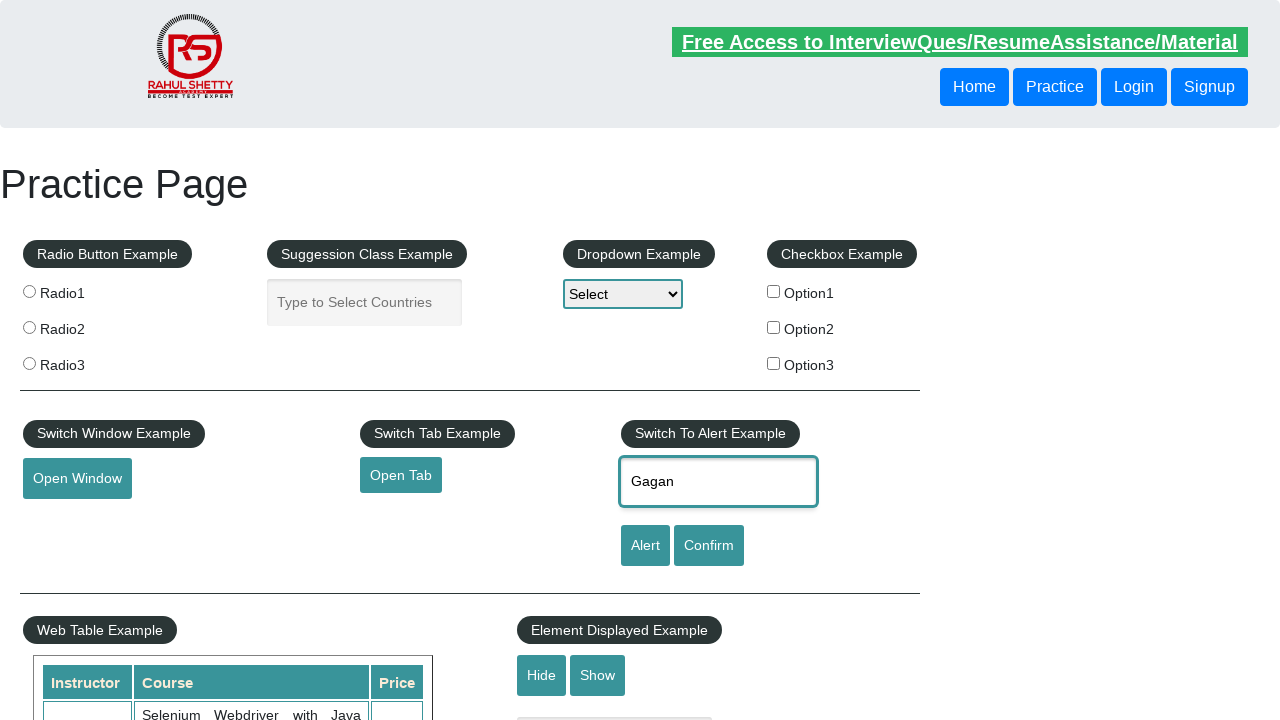

Clicked confirm button to trigger confirmation dialog at (709, 546) on input#confirmbtn
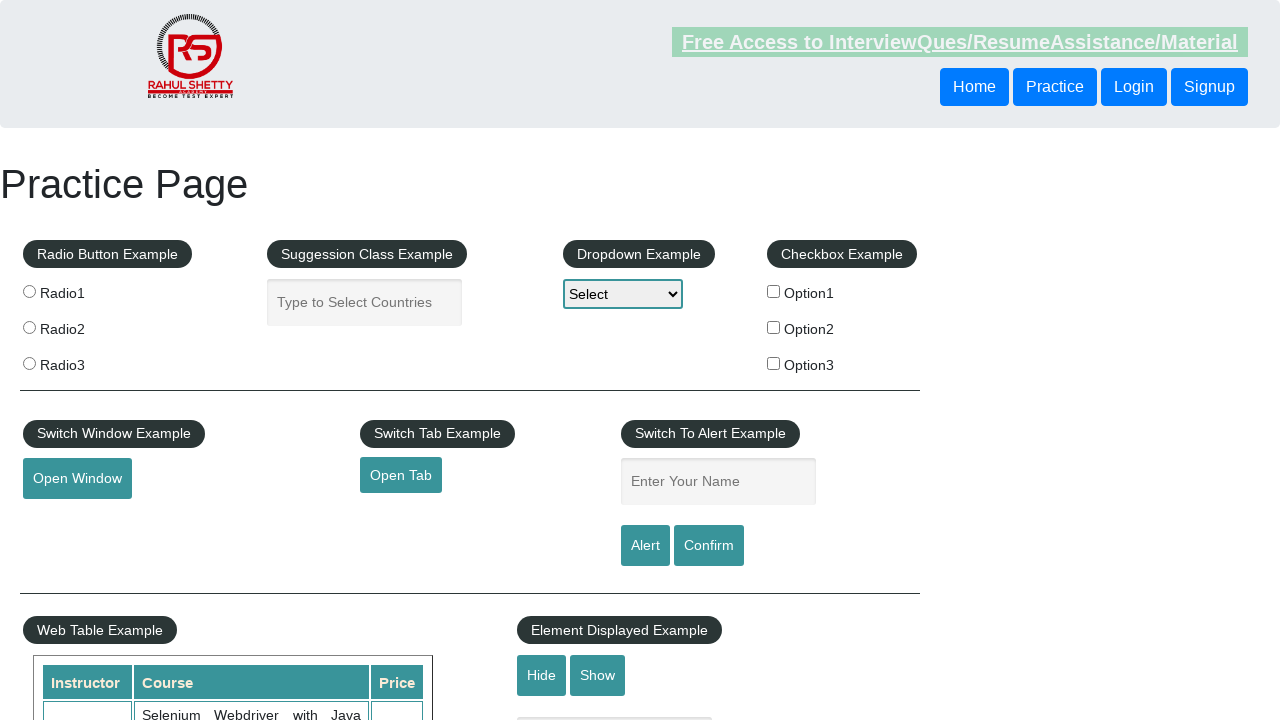

Set up dialog handler to dismiss confirmation dialog
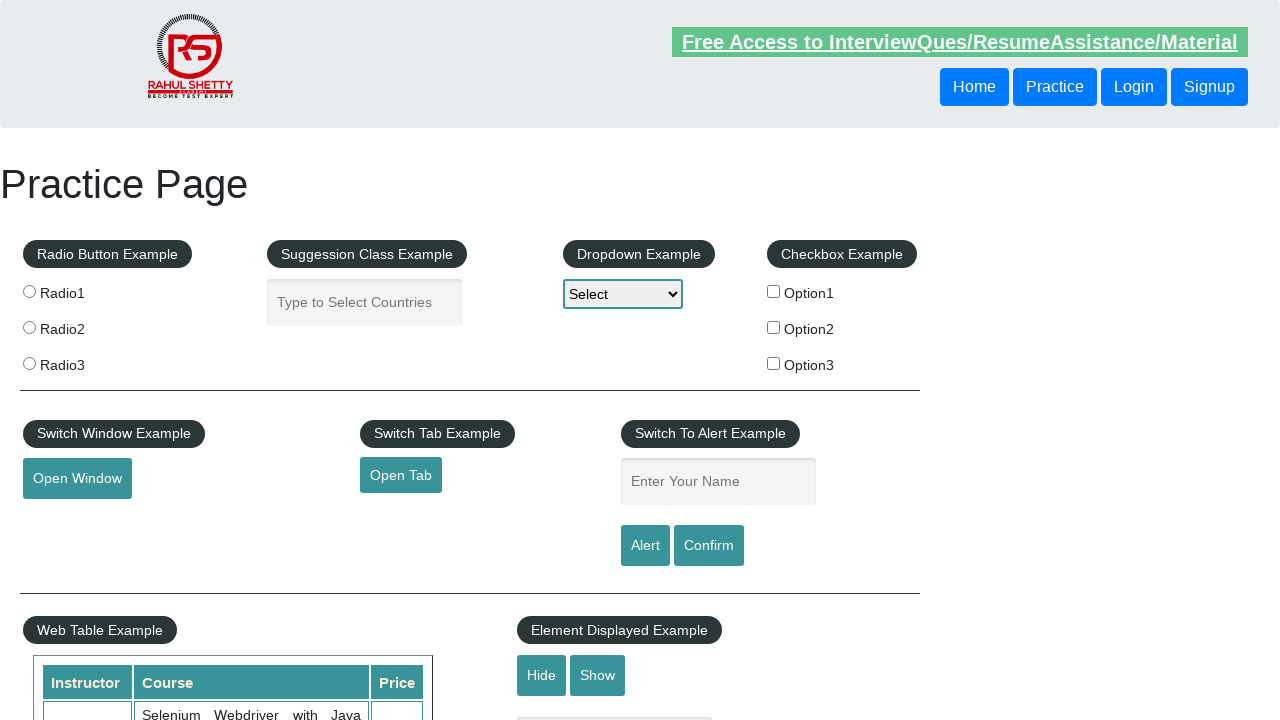

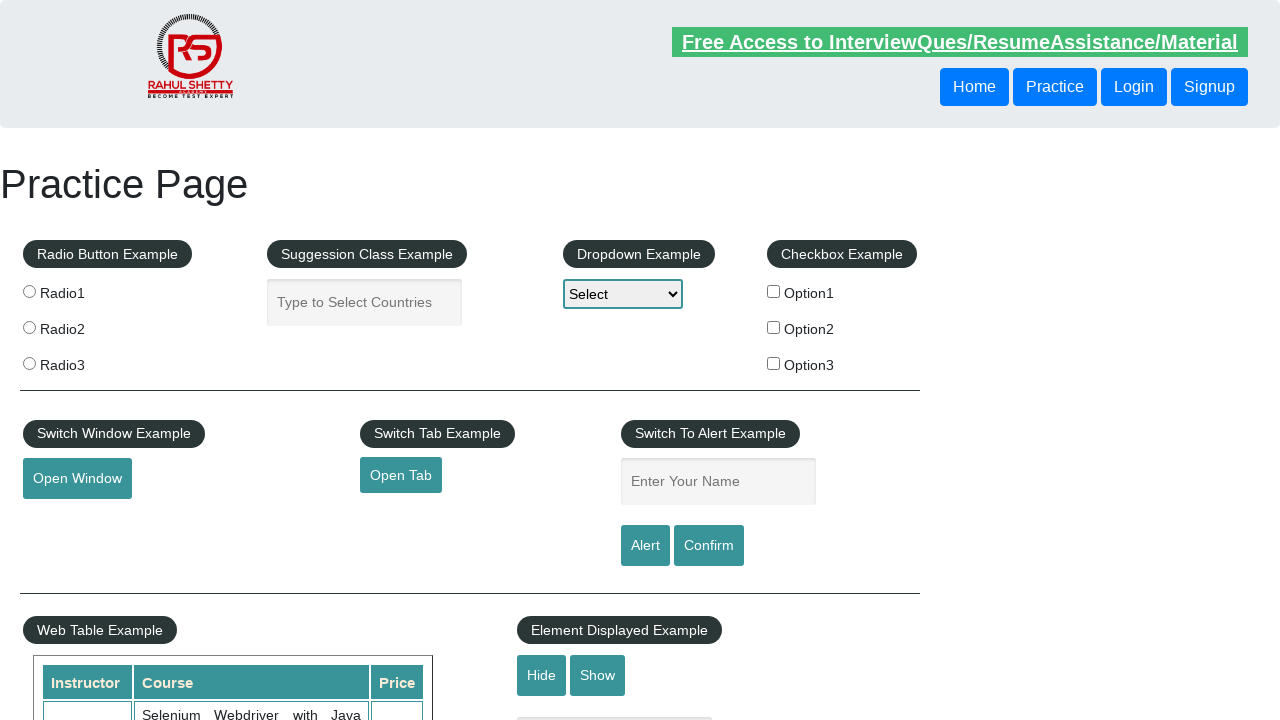